Tests drag-and-drop functionality using click-and-hold, move to element, and release sequence

Starting URL: https://jqueryui.com/droppable/

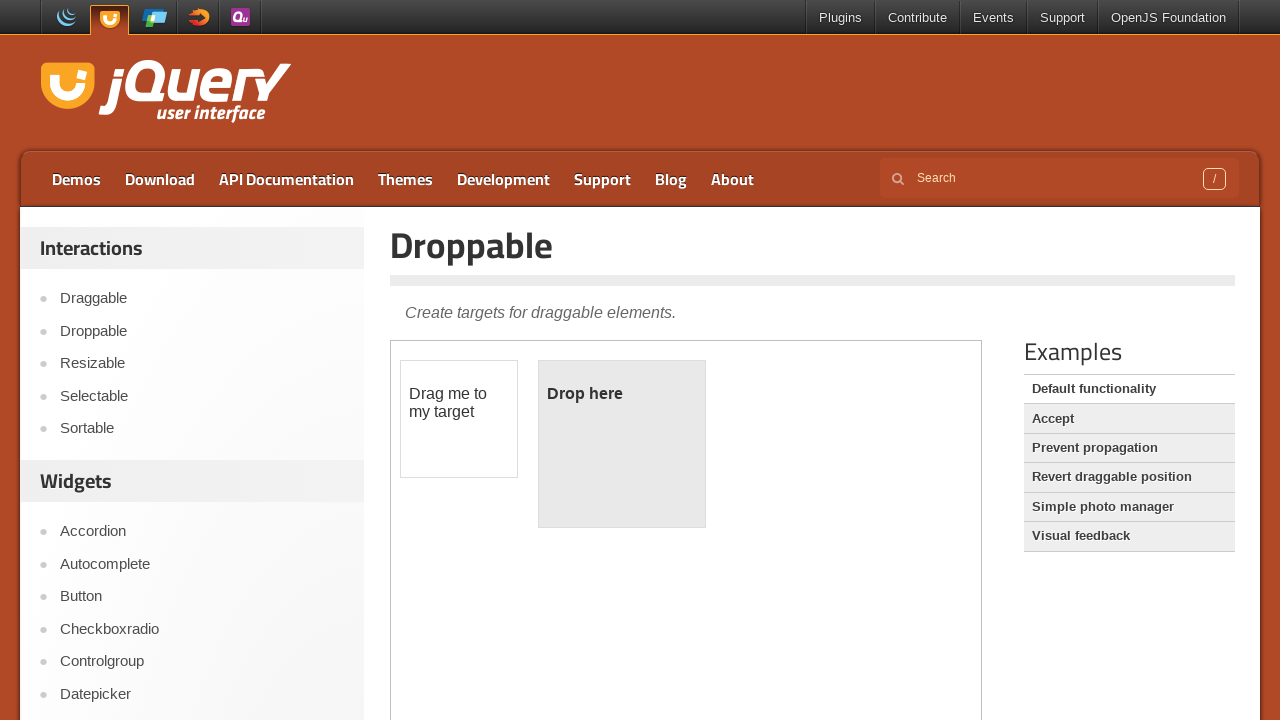

Located iframe element
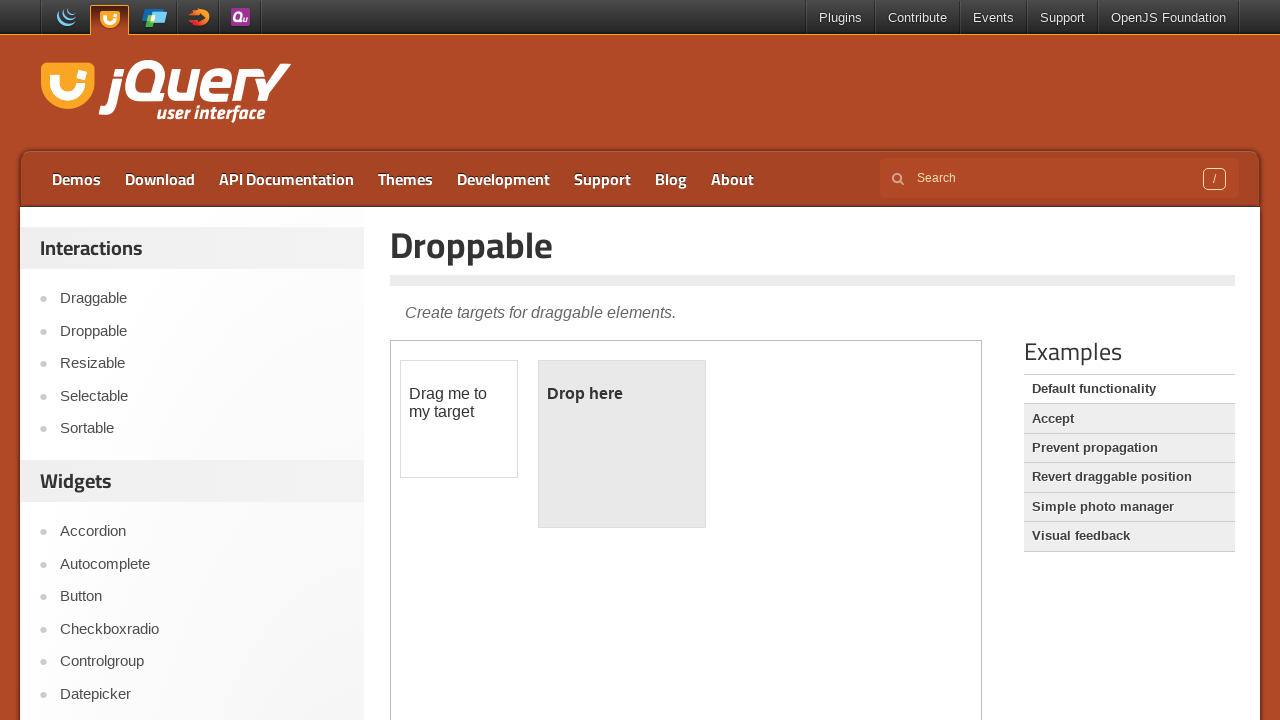

Located draggable element within iframe
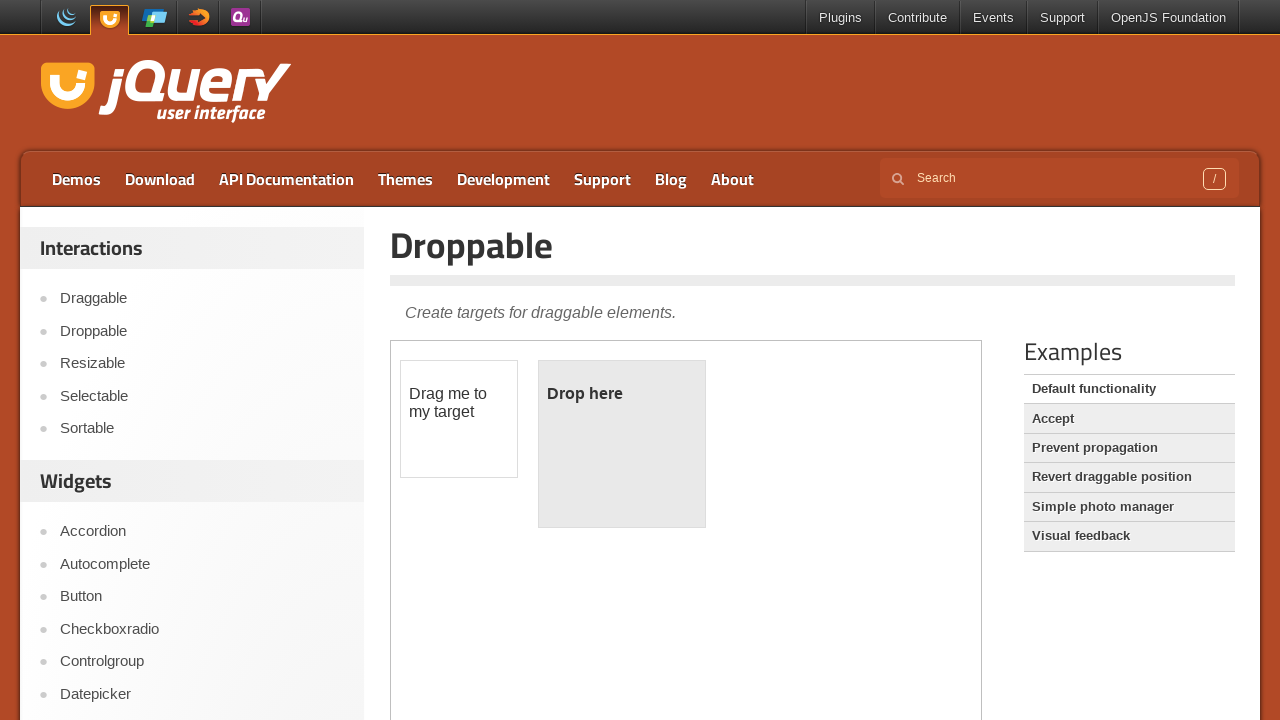

Located droppable element within iframe
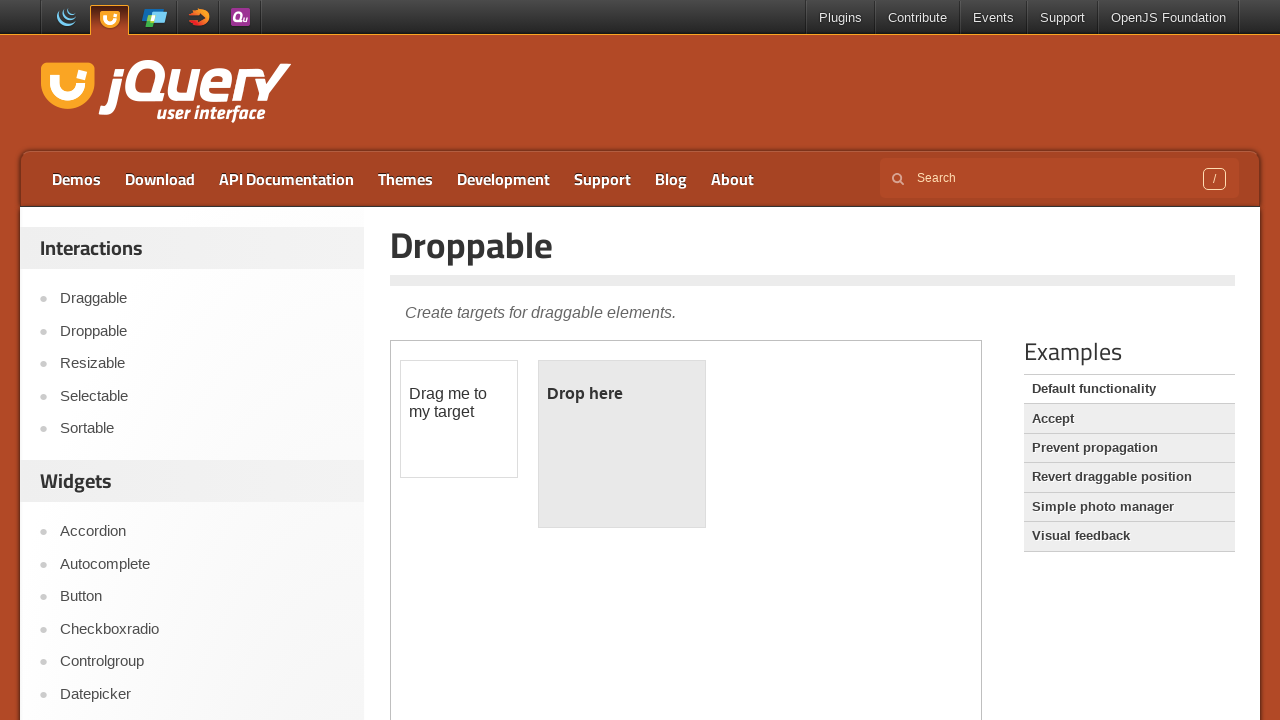

Hovered over draggable element at (459, 419) on iframe >> nth=0 >> internal:control=enter-frame >> #draggable
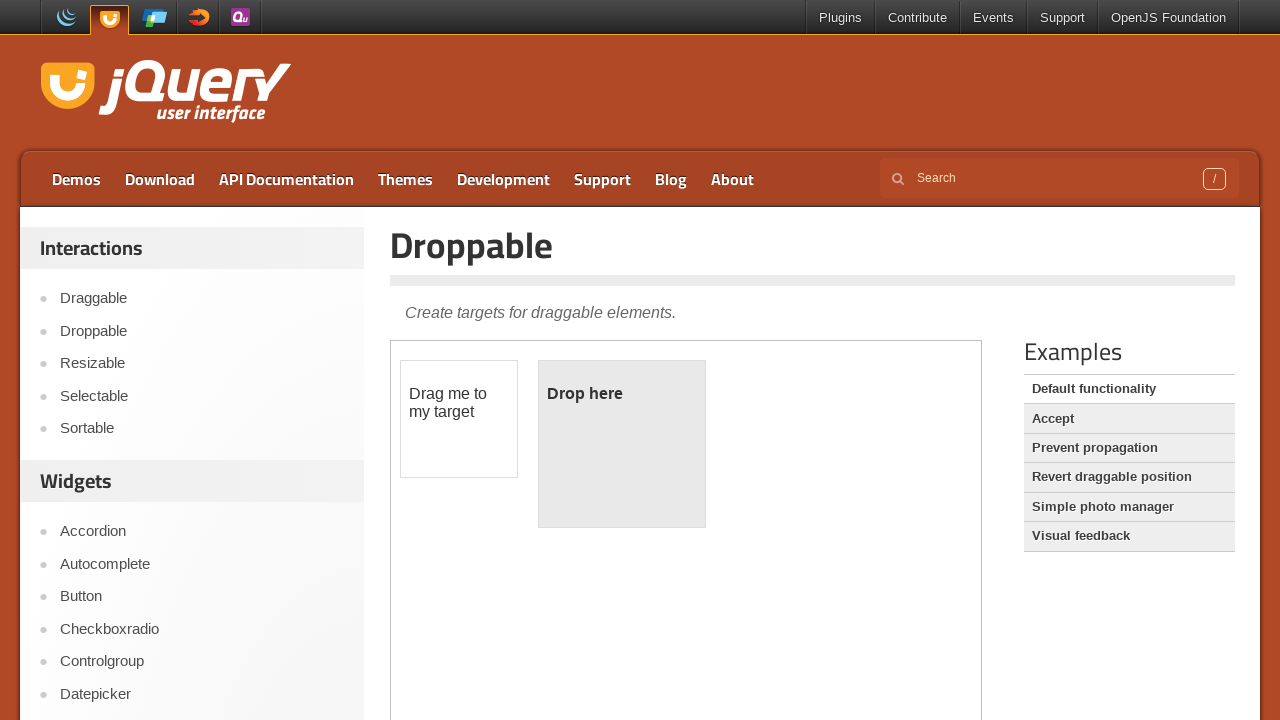

Pressed mouse button down on draggable element at (459, 419)
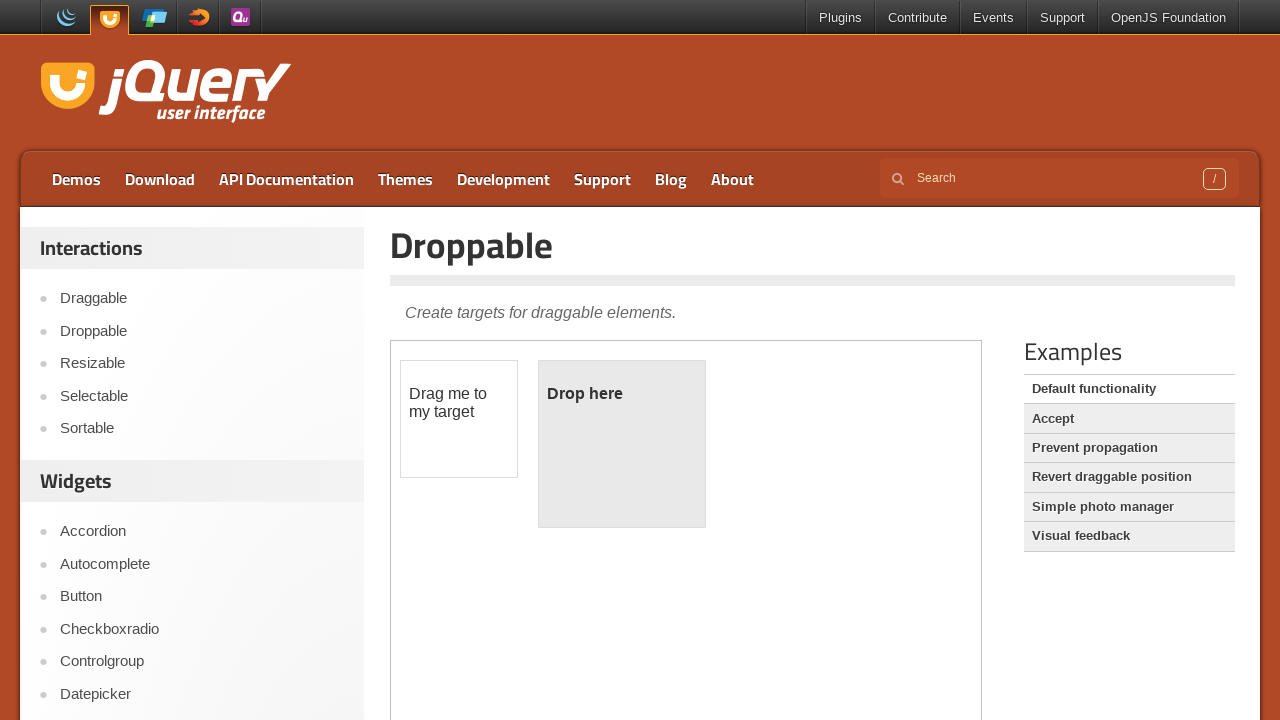

Moved mouse to droppable element at (622, 444) on iframe >> nth=0 >> internal:control=enter-frame >> #droppable
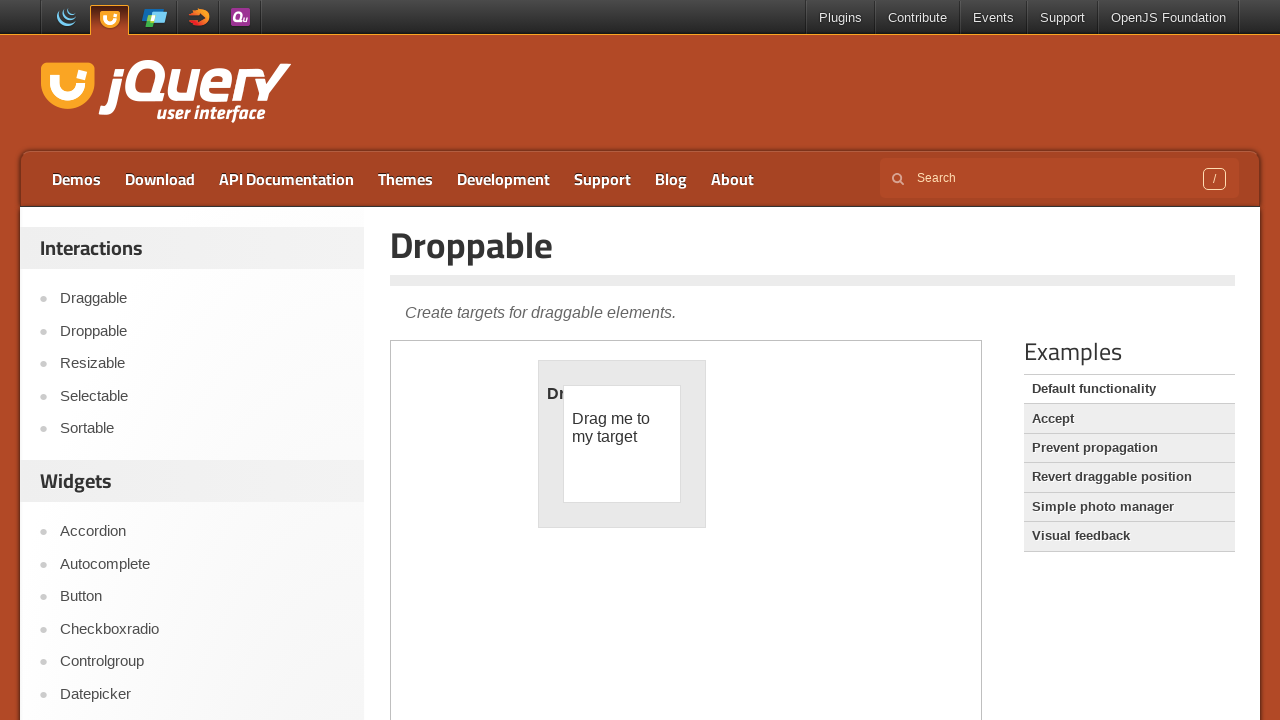

Released mouse button to complete drag-and-drop at (622, 444)
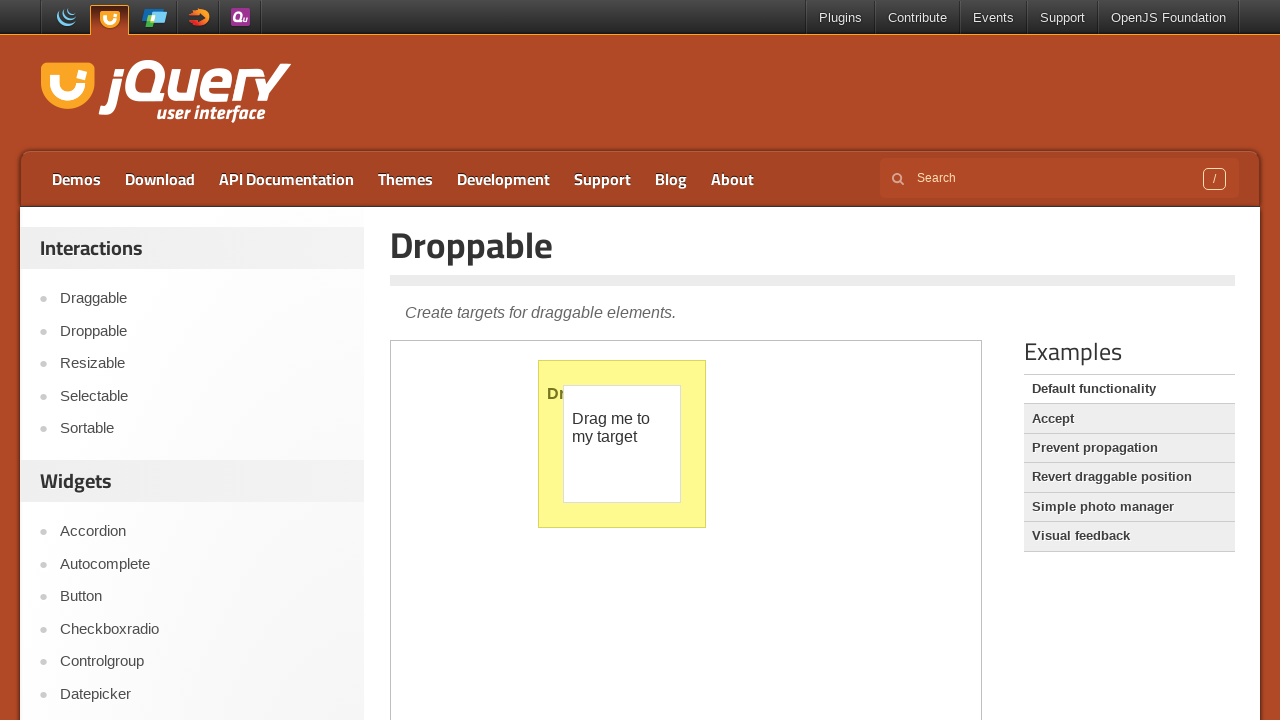

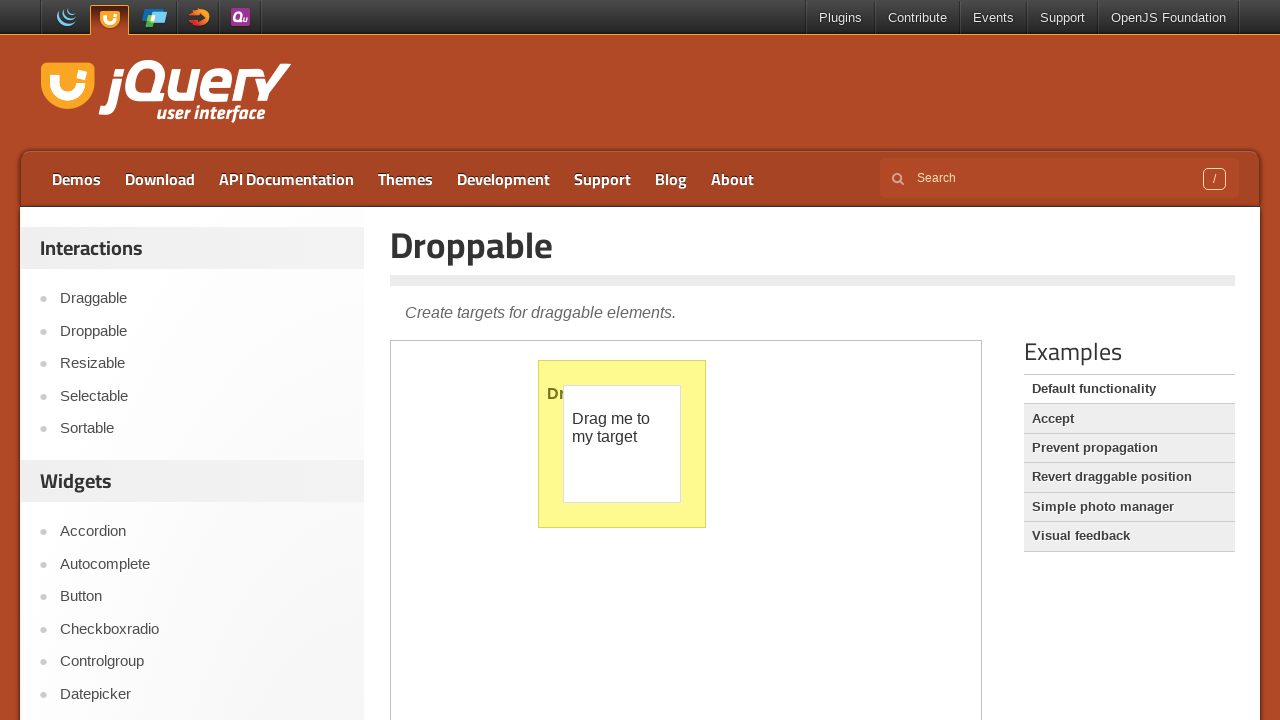